Tests dynamic loading functionality by clicking a button and waiting for a heading element to become visible

Starting URL: https://automationfc.github.io/dynamic-loading/

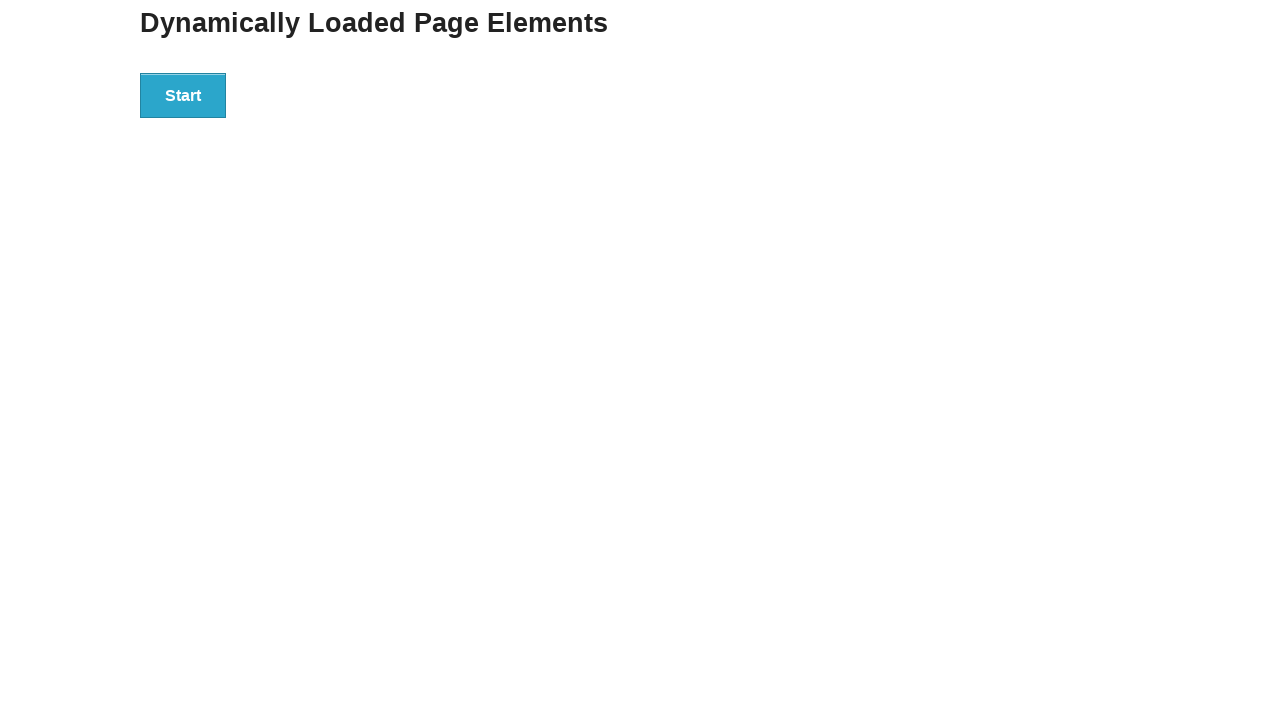

Clicked start button to trigger dynamic loading at (183, 95) on xpath=//button
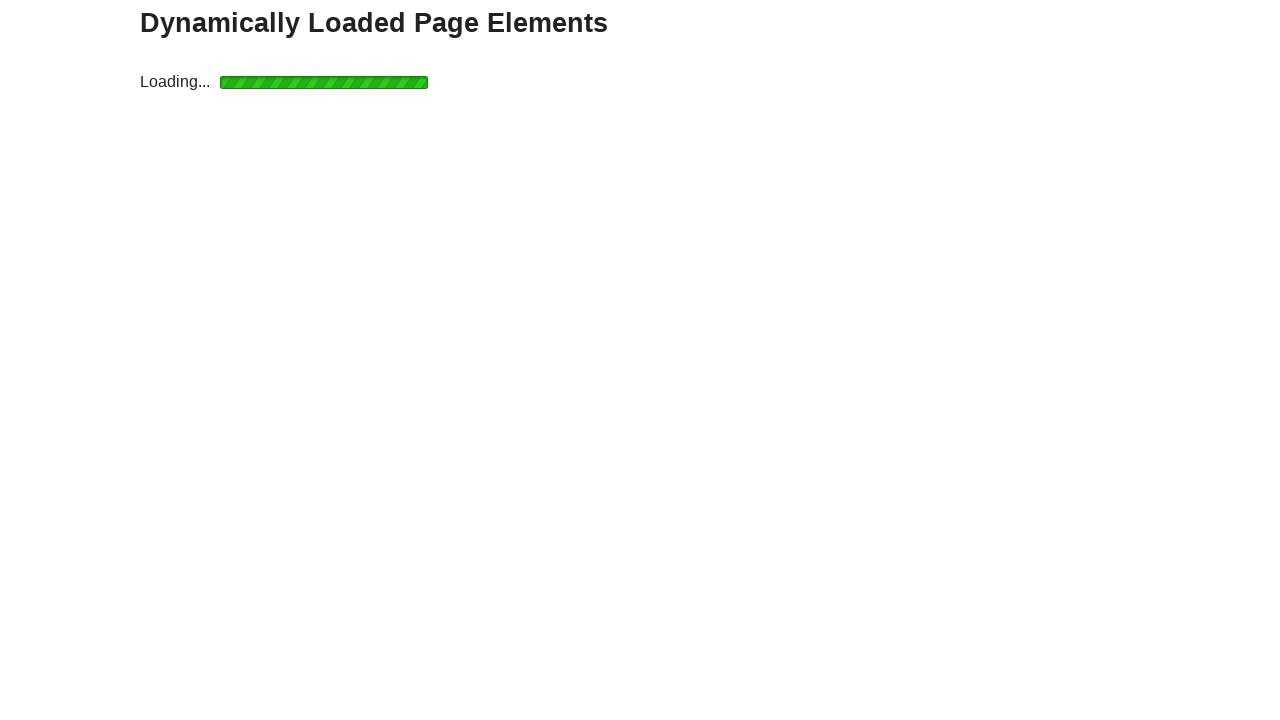

Heading element became visible after dynamic loading
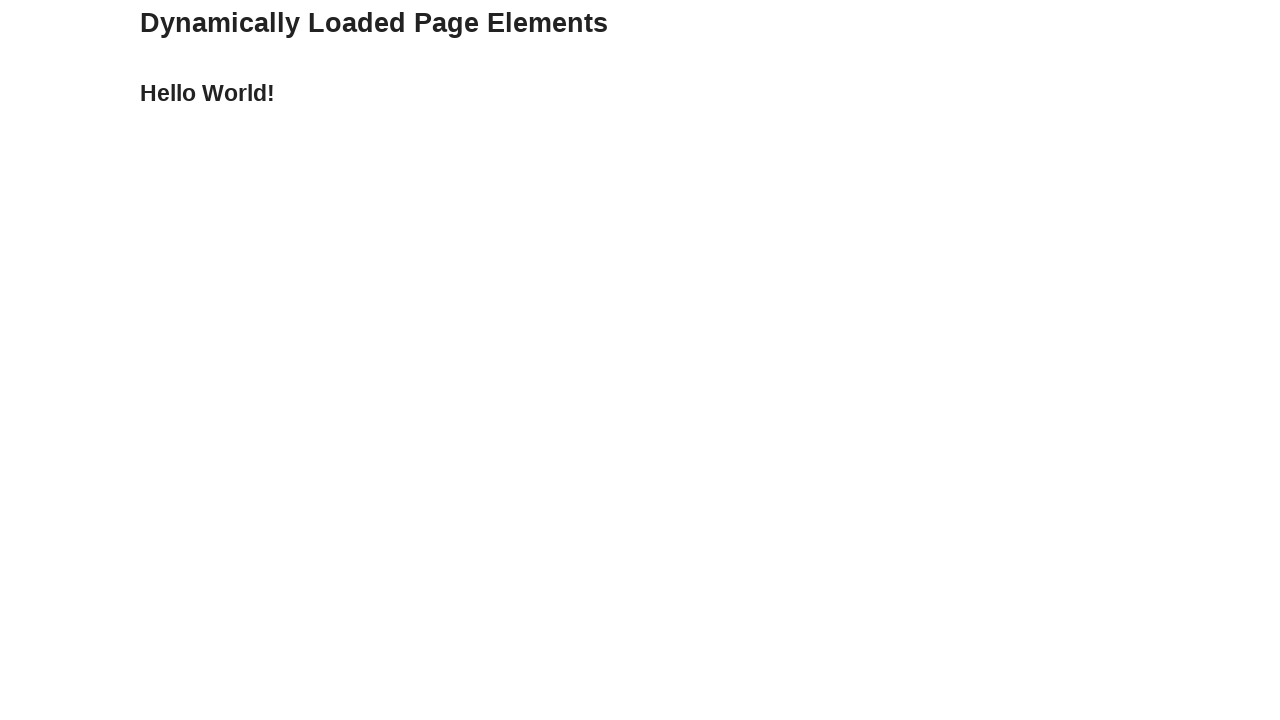

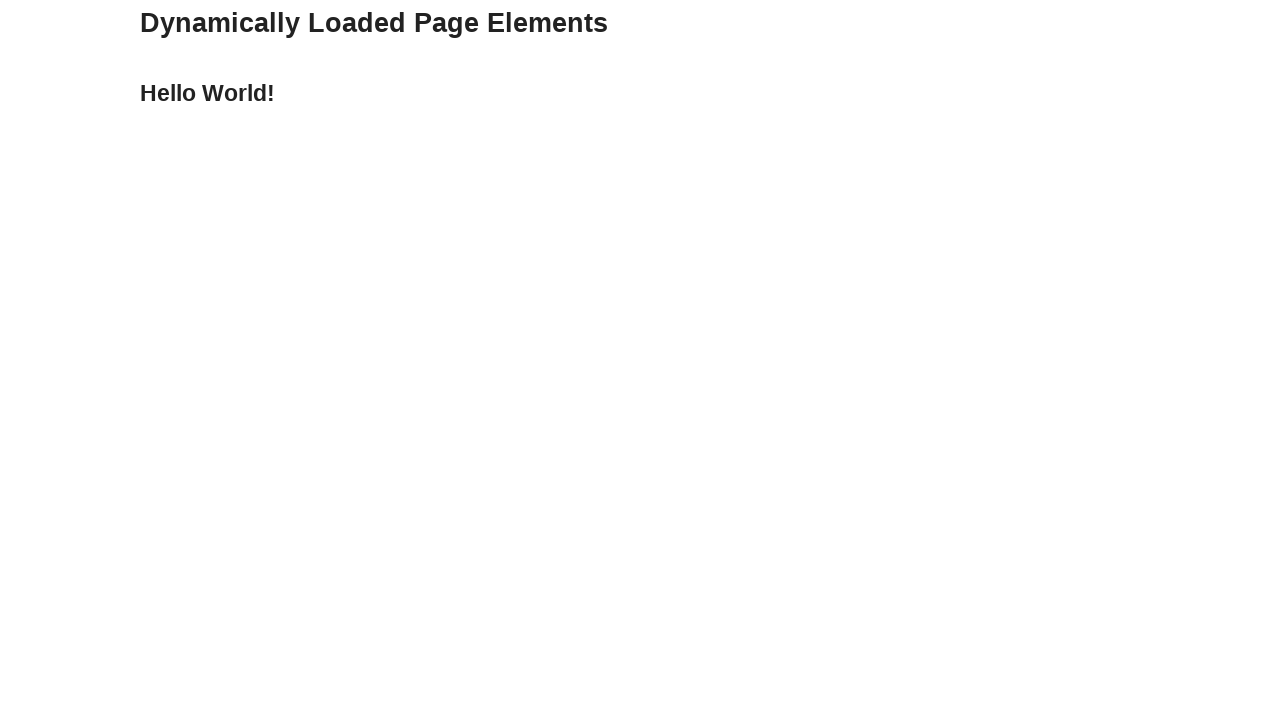